Tests iframe handling by switching to the result iframe on W3Schools TryIt editor and clicking a "Date" button within the iframe

Starting URL: https://www.w3schools.com/js/tryit.asp?filename=tryjs_myfirst

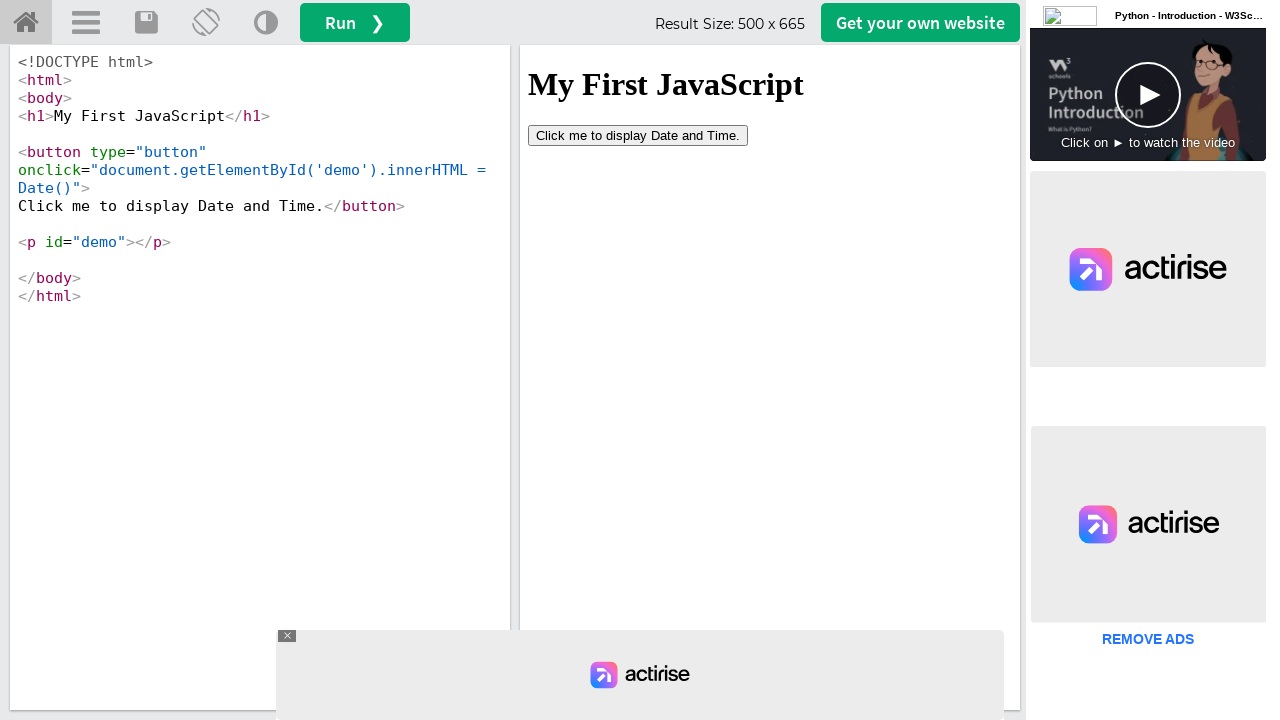

Located the iframeResult frame
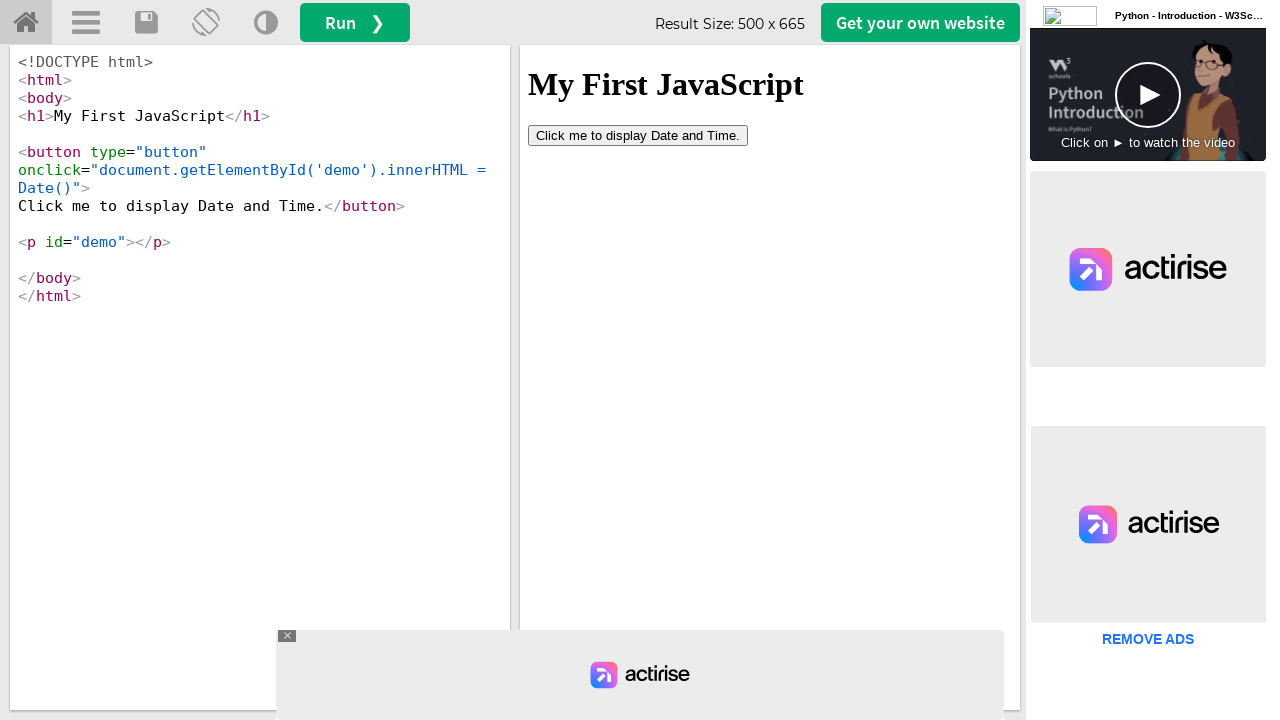

Clicked the Date button within the iframe at (638, 135) on #iframeResult >> internal:control=enter-frame >> xpath=//button[contains(text(),
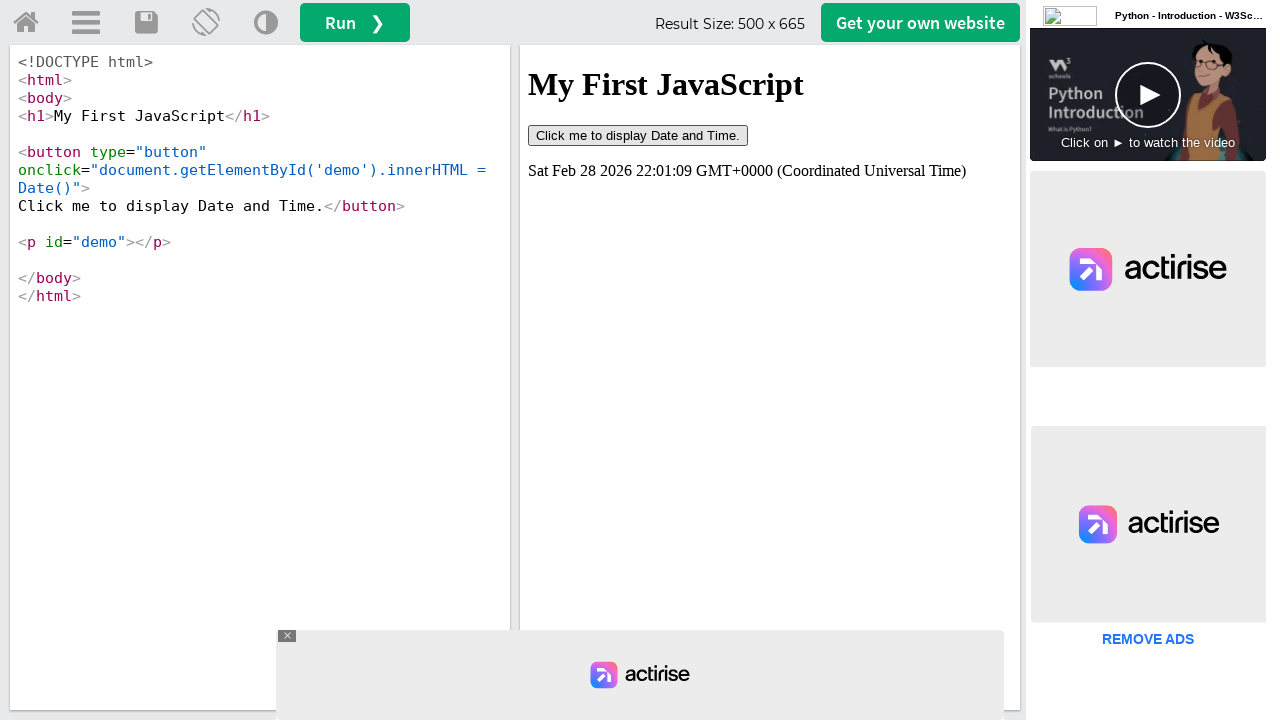

Waited 1000ms for action to complete
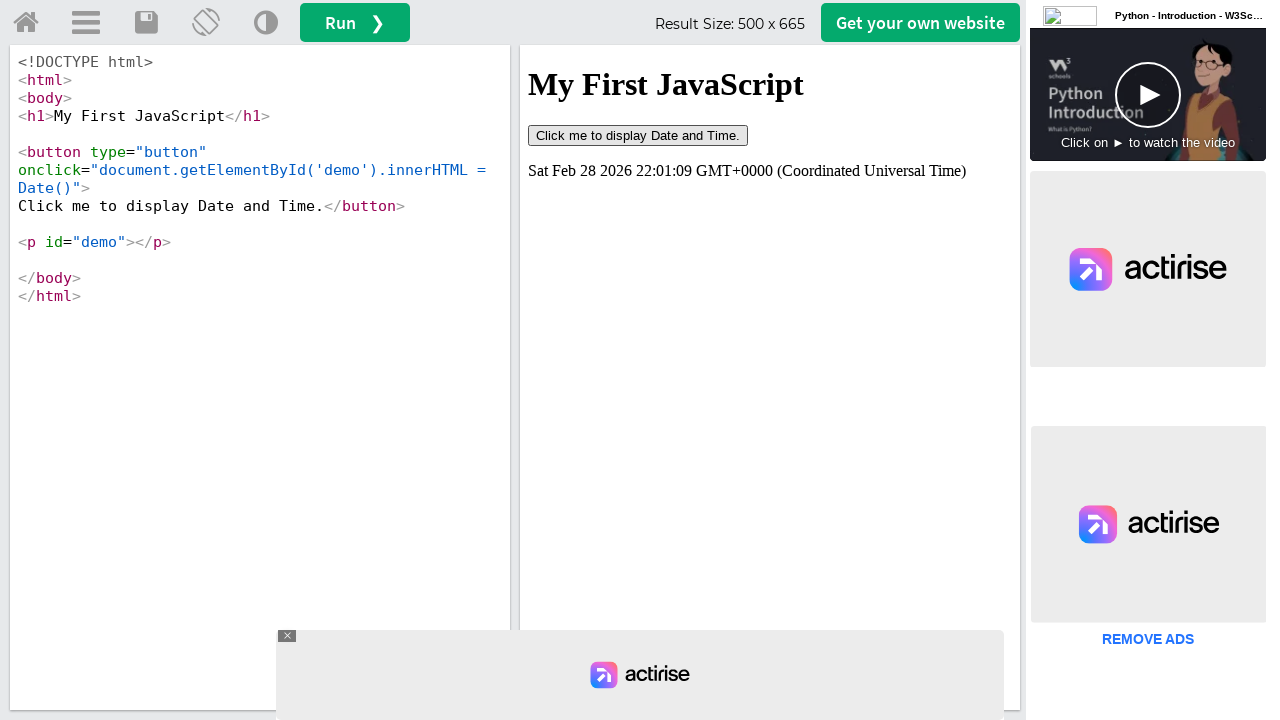

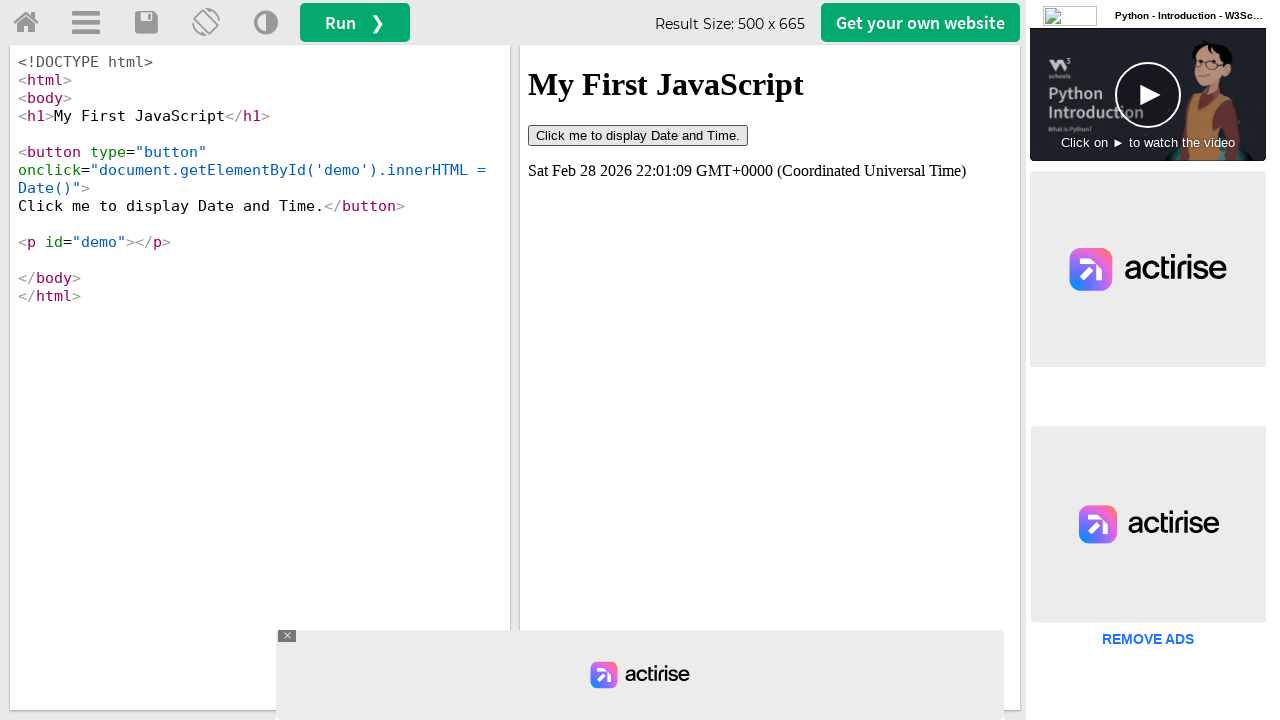